Navigates to the DemoQA broken links page and verifies that link elements are present on the page

Starting URL: https://demoqa.com/broken

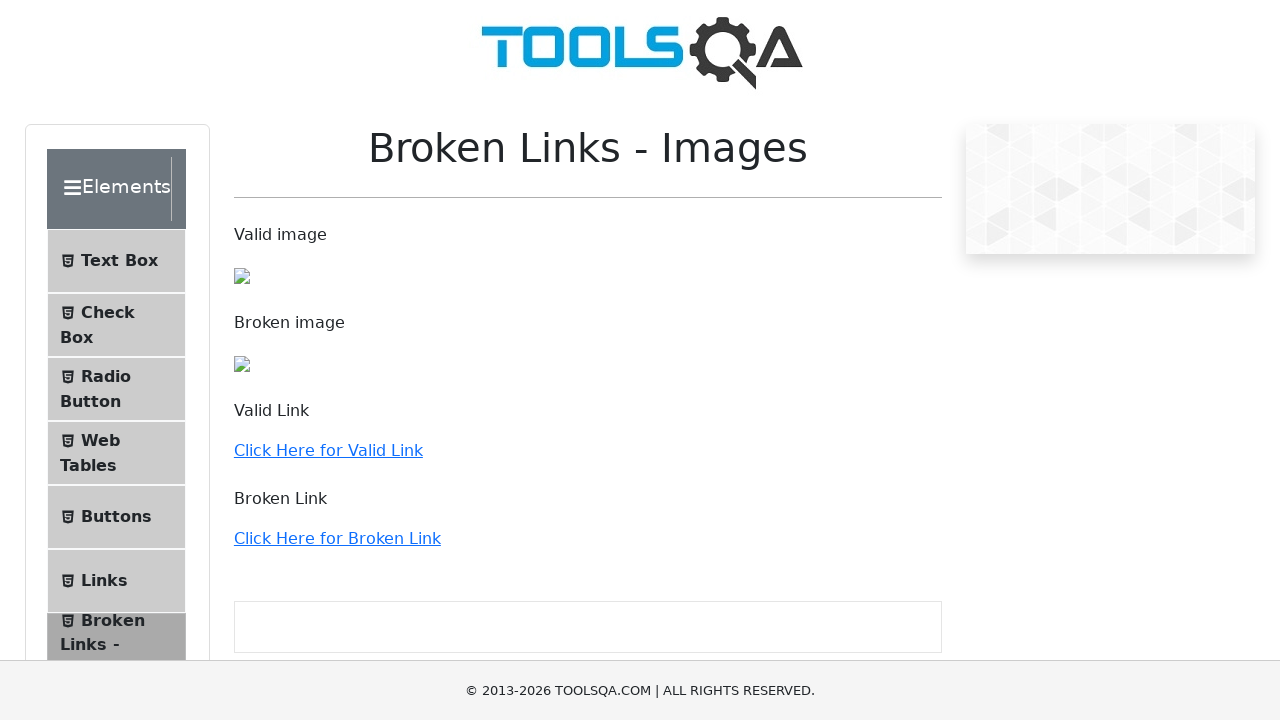

Navigated to DemoQA broken links page
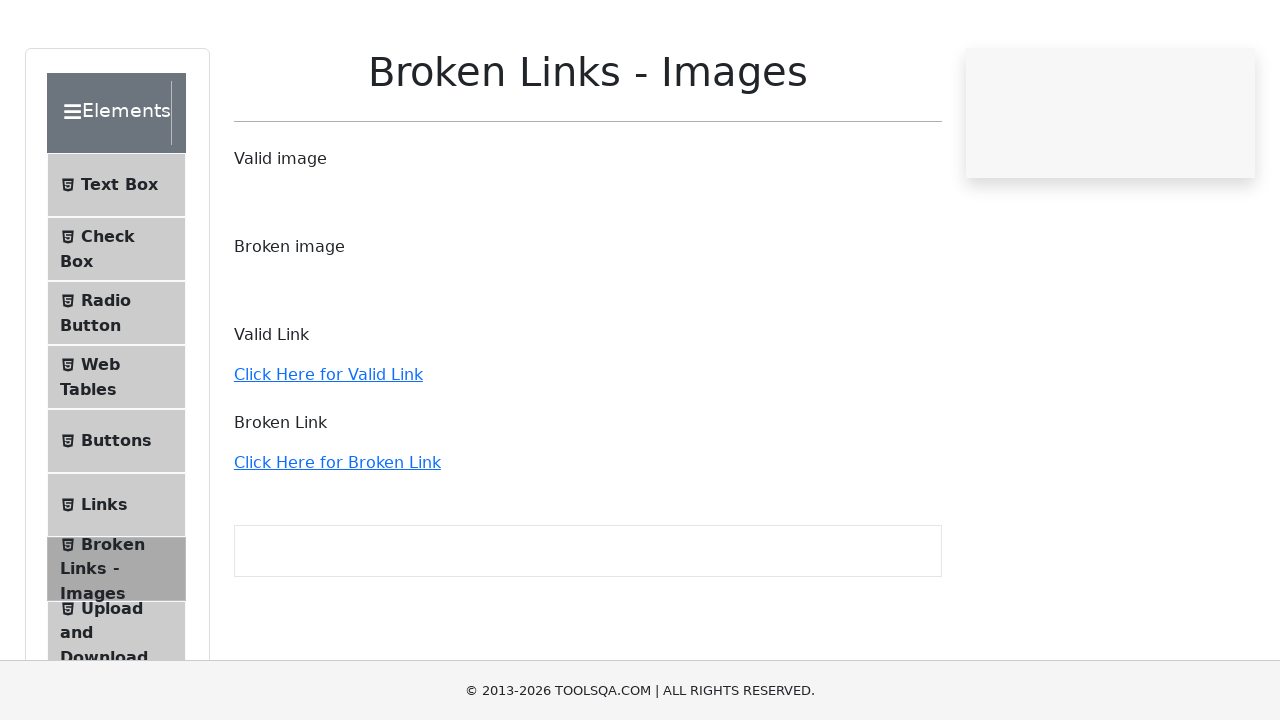

Page fully loaded (networkidle state reached)
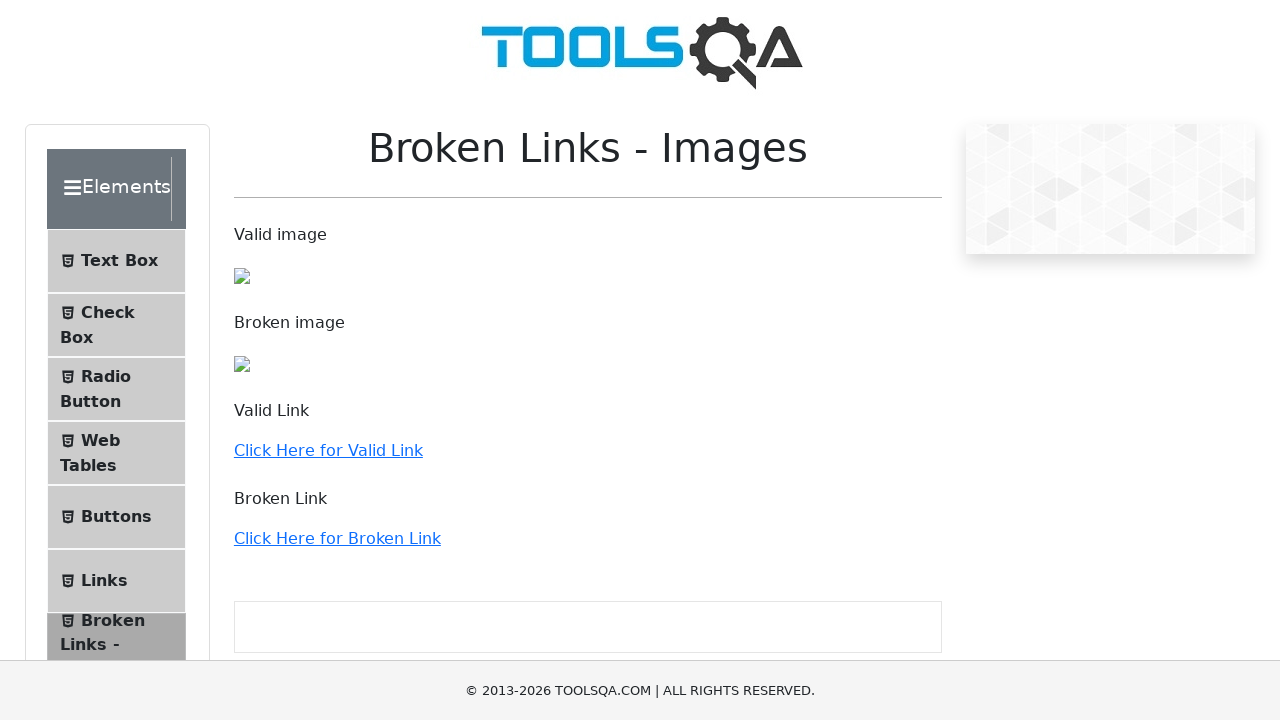

Link elements found on the page
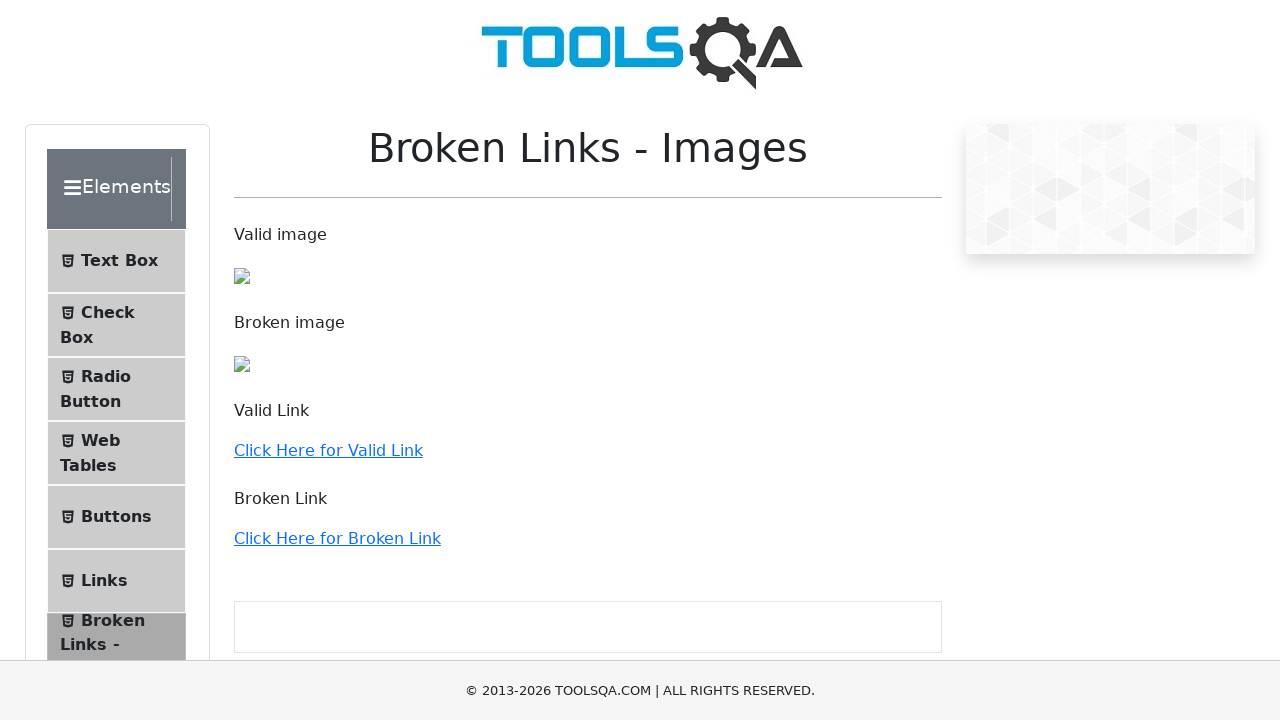

Retrieved all link elements from the page (found 36 links)
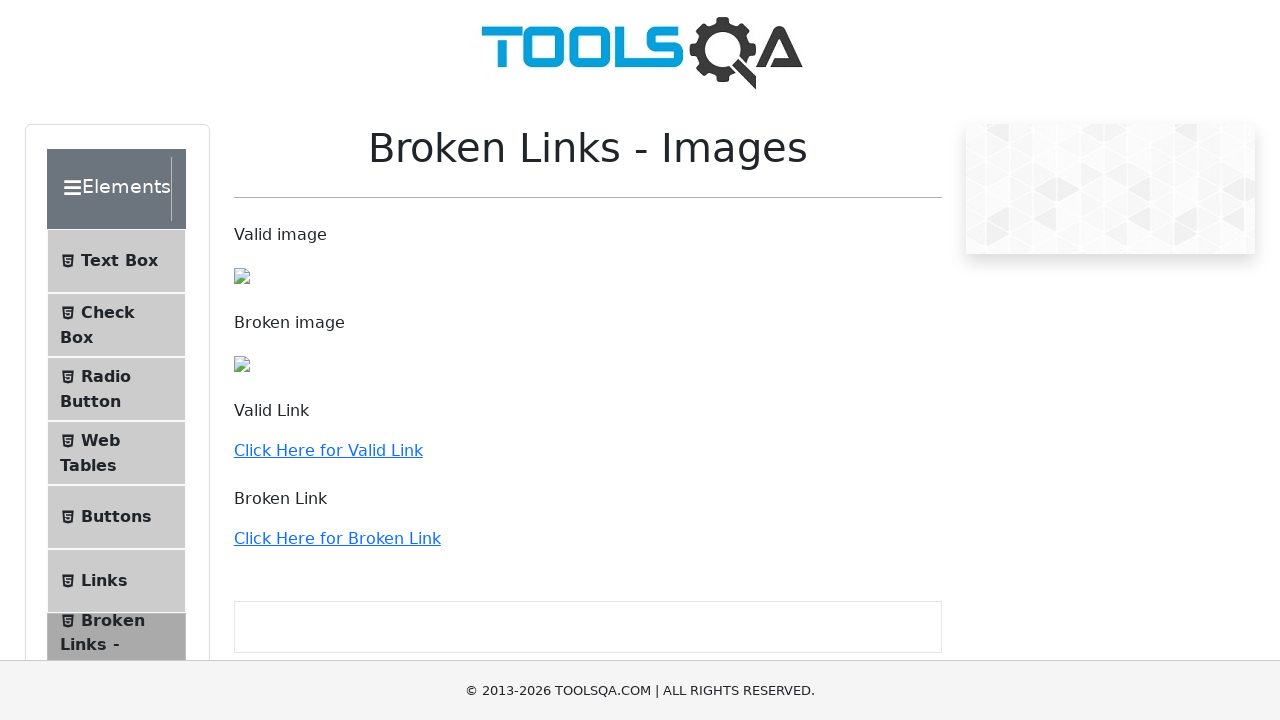

Assertion passed: at least one link element is present on the page
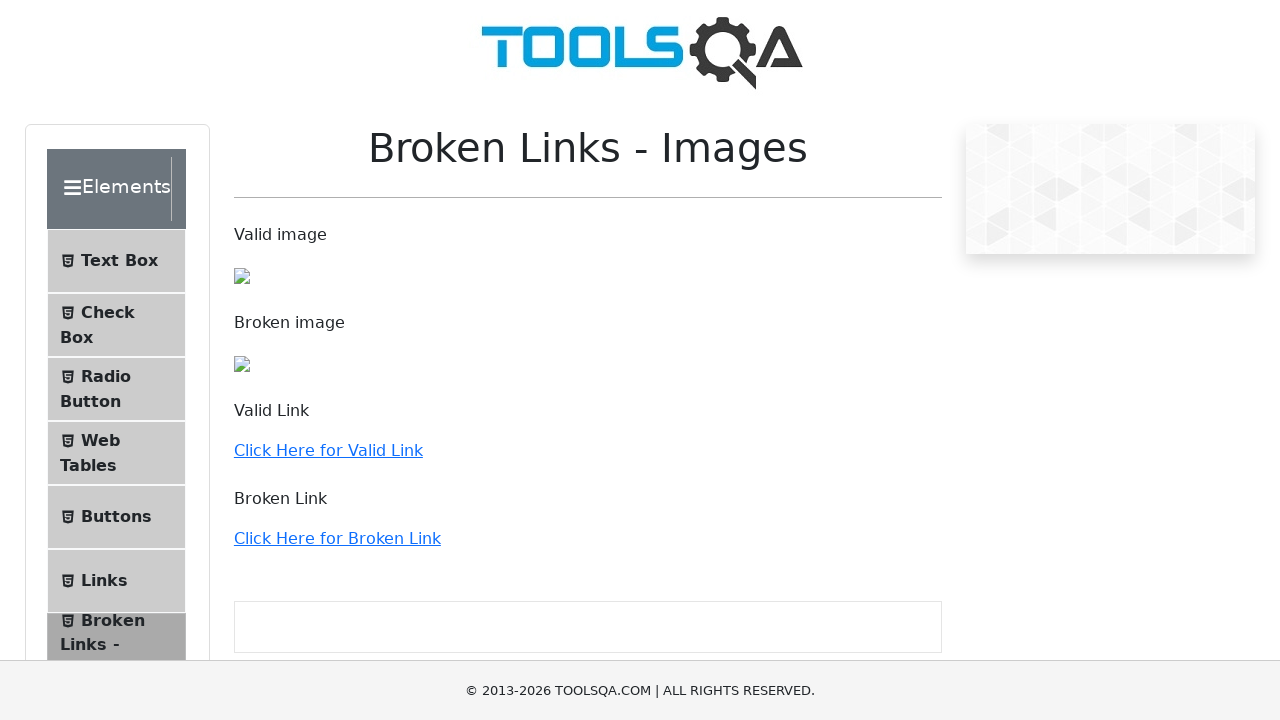

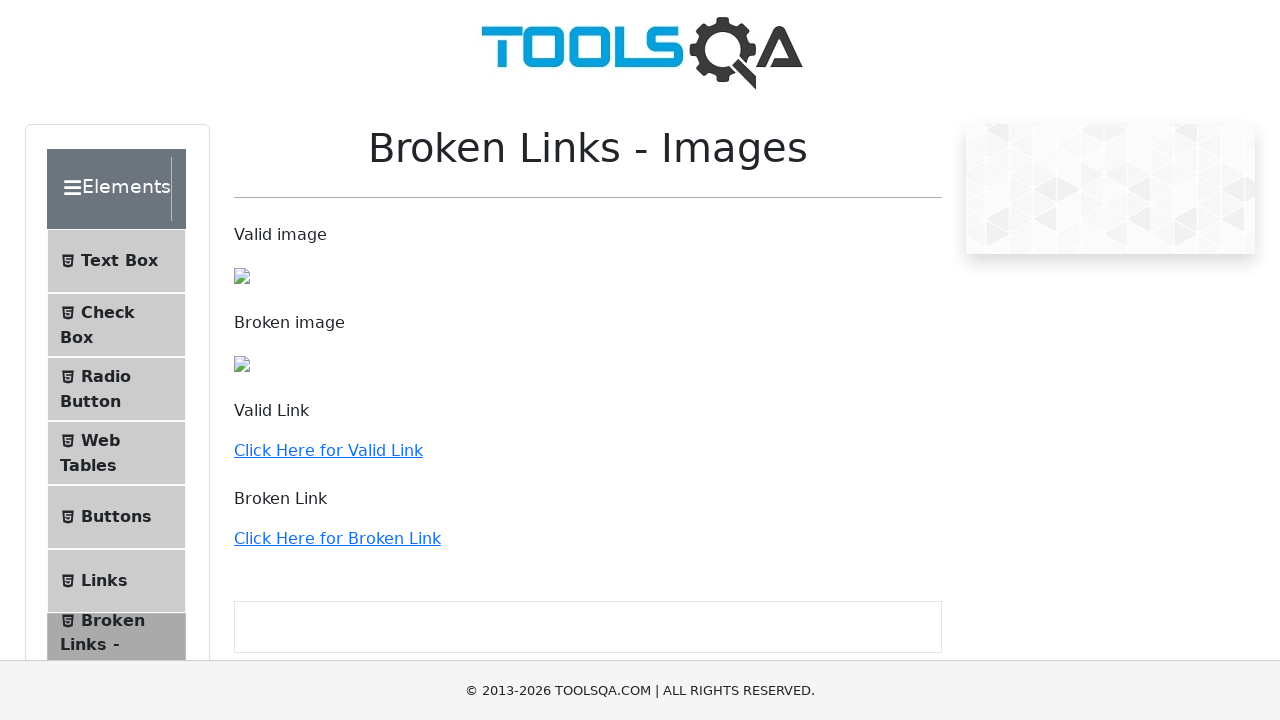